Tests popup validation by hiding a textbox, accepting a dialog confirmation, and interacting with an iframe to click on a lifetime access link and extract text content

Starting URL: https://rahulshettyacademy.com/AutomationPractice/

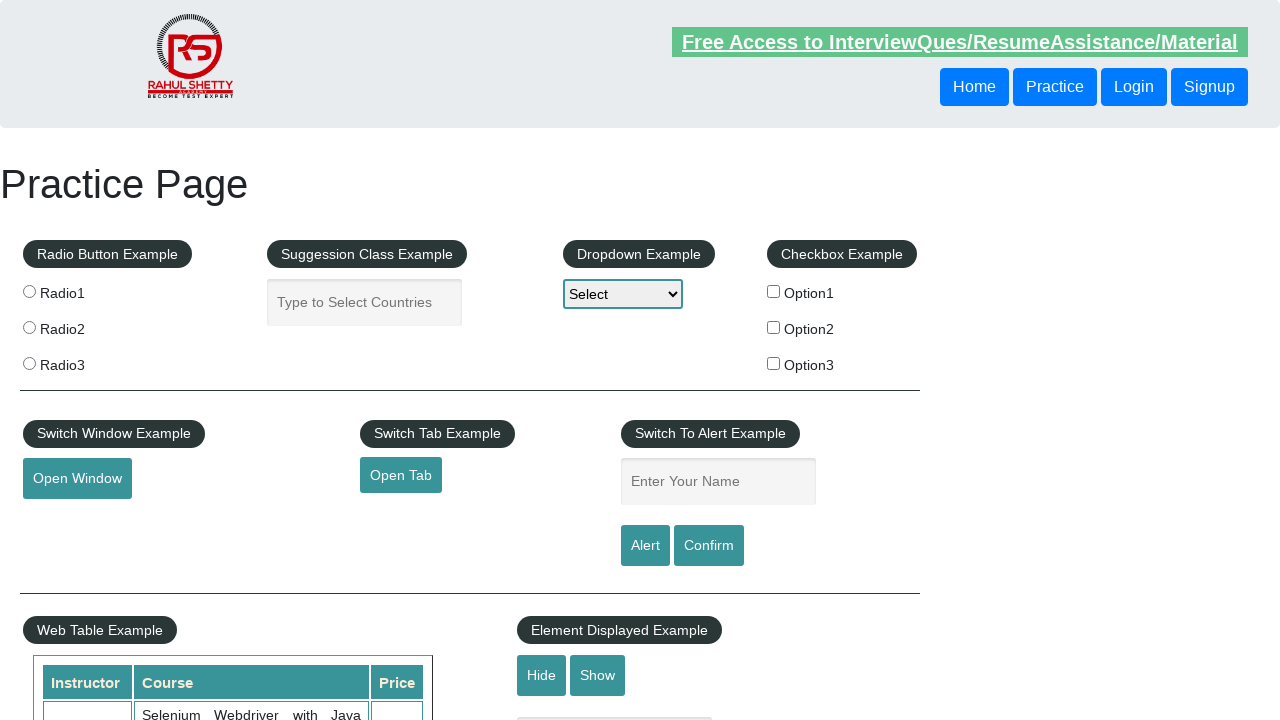

Verified that the displayed-text element is visible
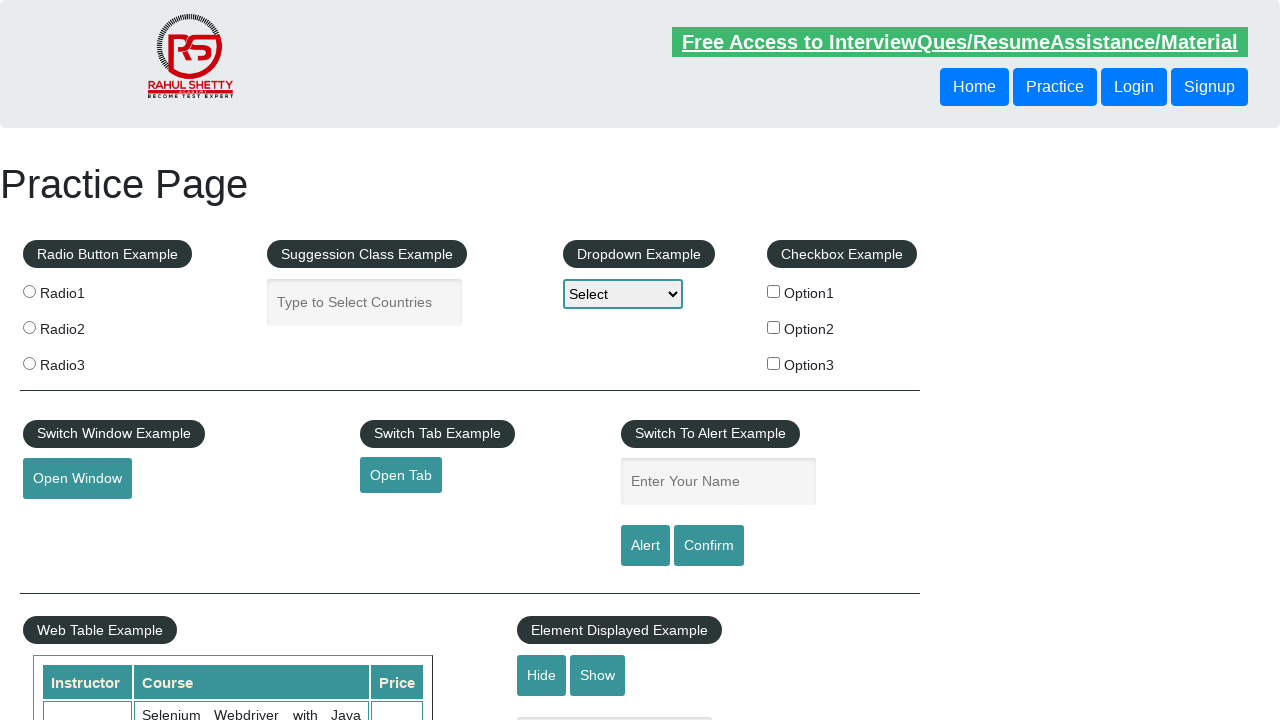

Clicked the hide-textbox button at (542, 675) on #hide-textbox
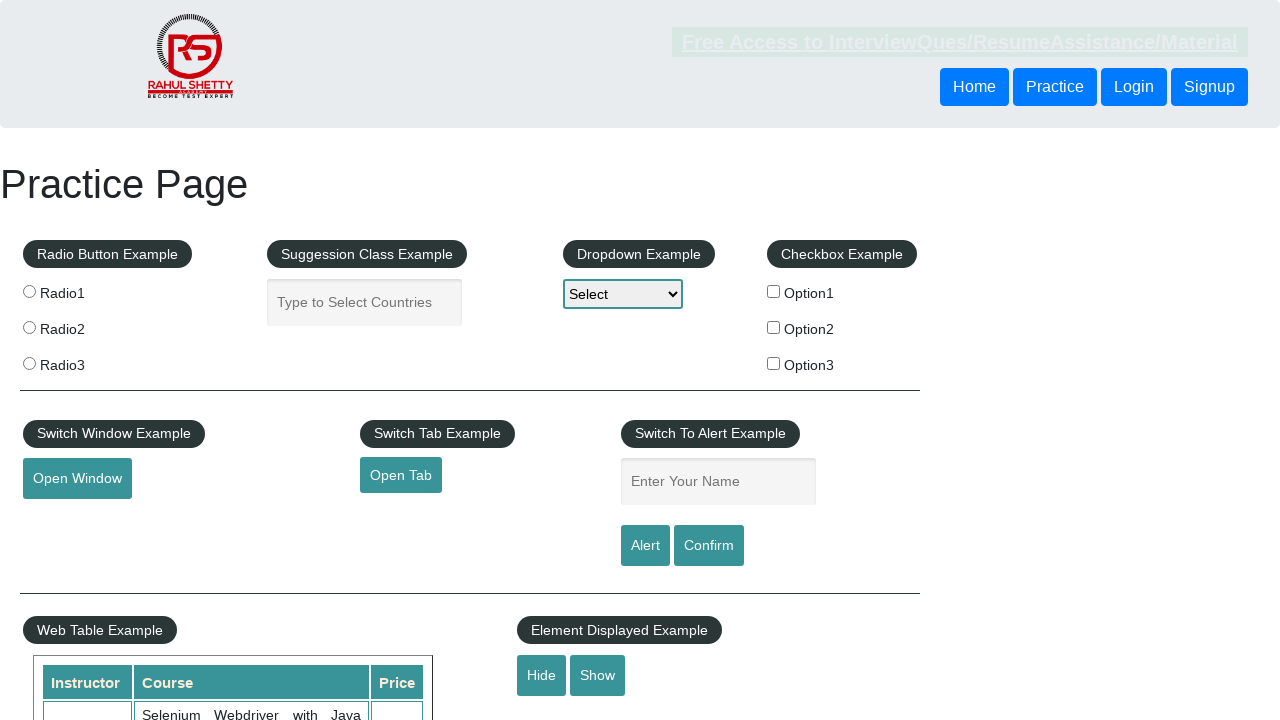

Verified that the displayed-text element is now hidden
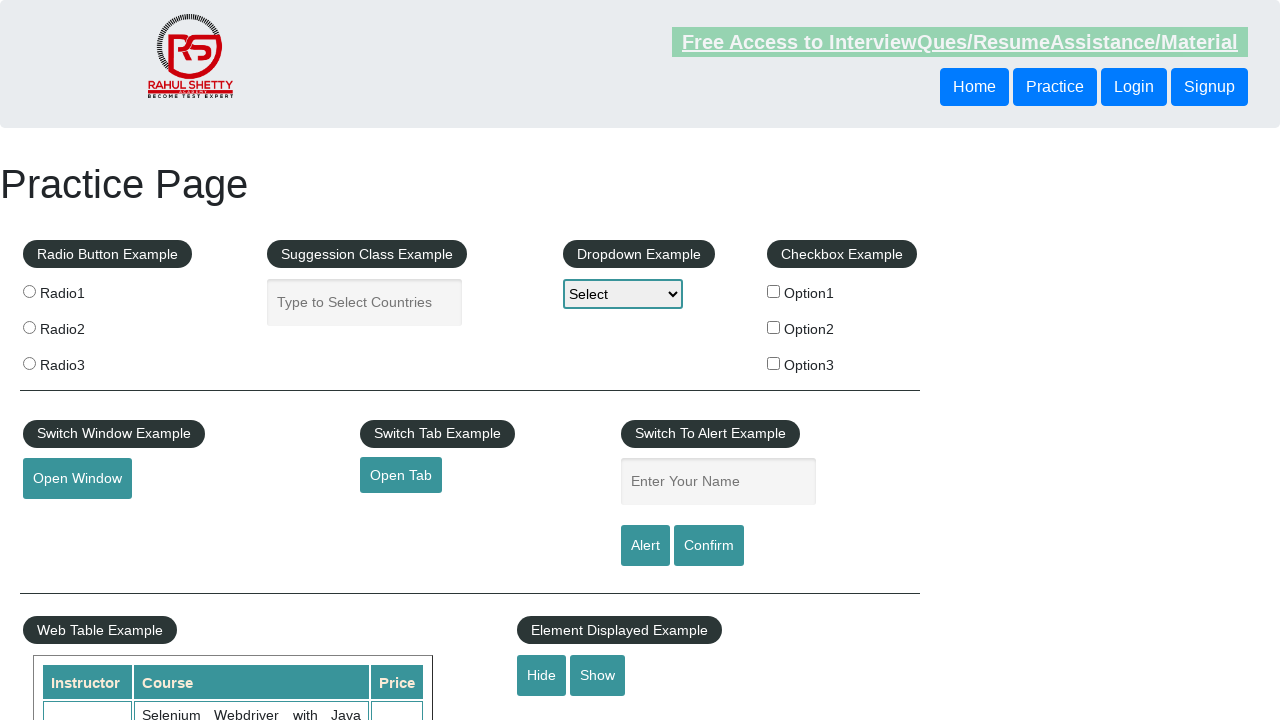

Set up dialog handler to accept confirmation dialogs
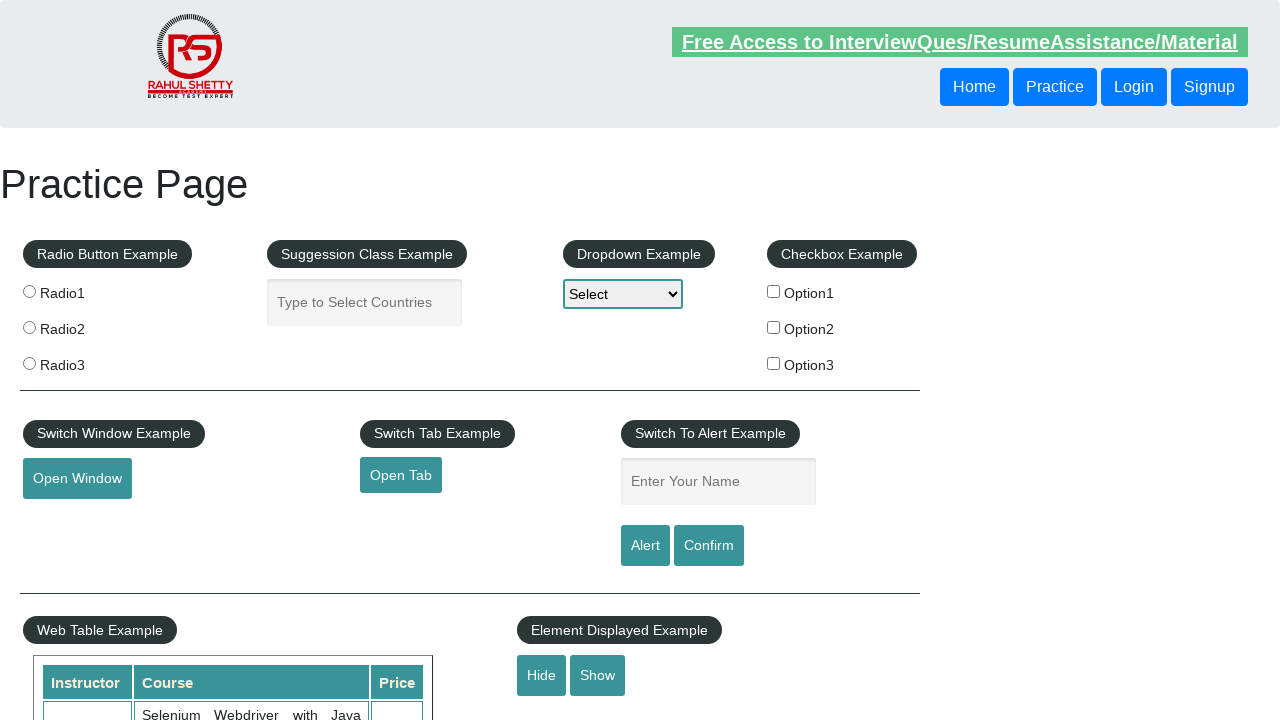

Clicked the confirmbtn button which triggered a dialog at (709, 546) on #confirmbtn
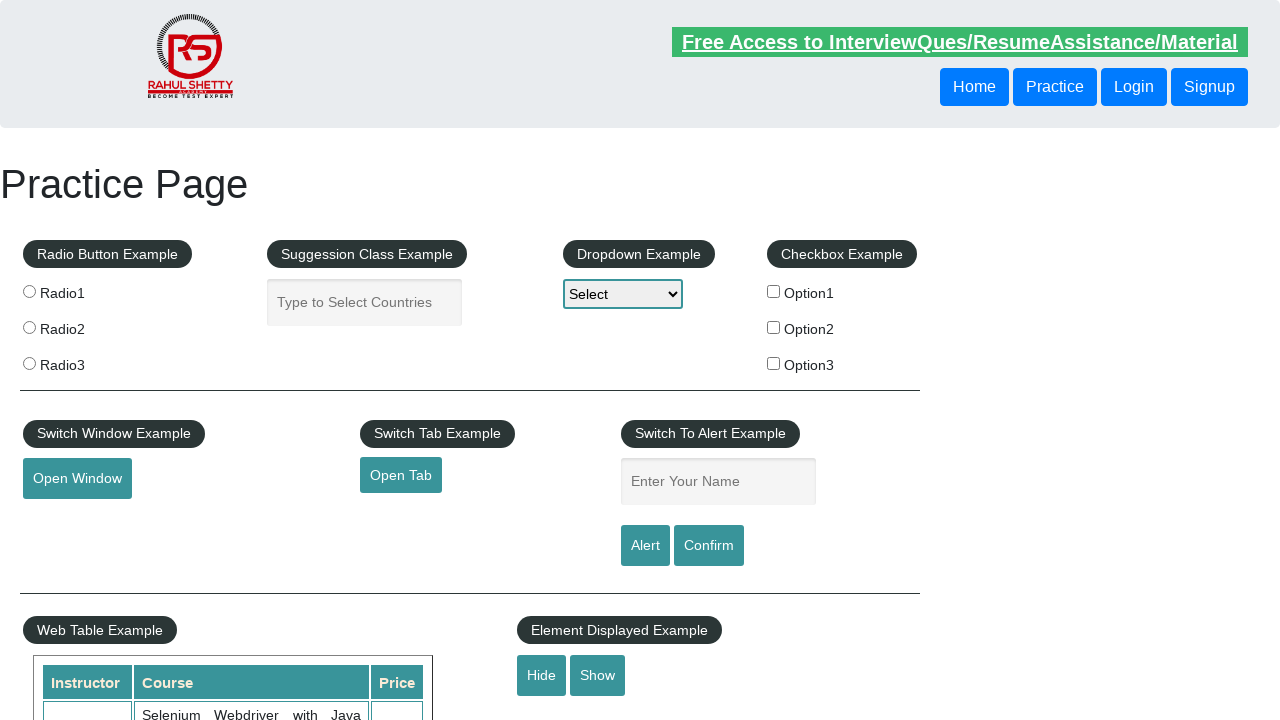

Located the courses-iframe element
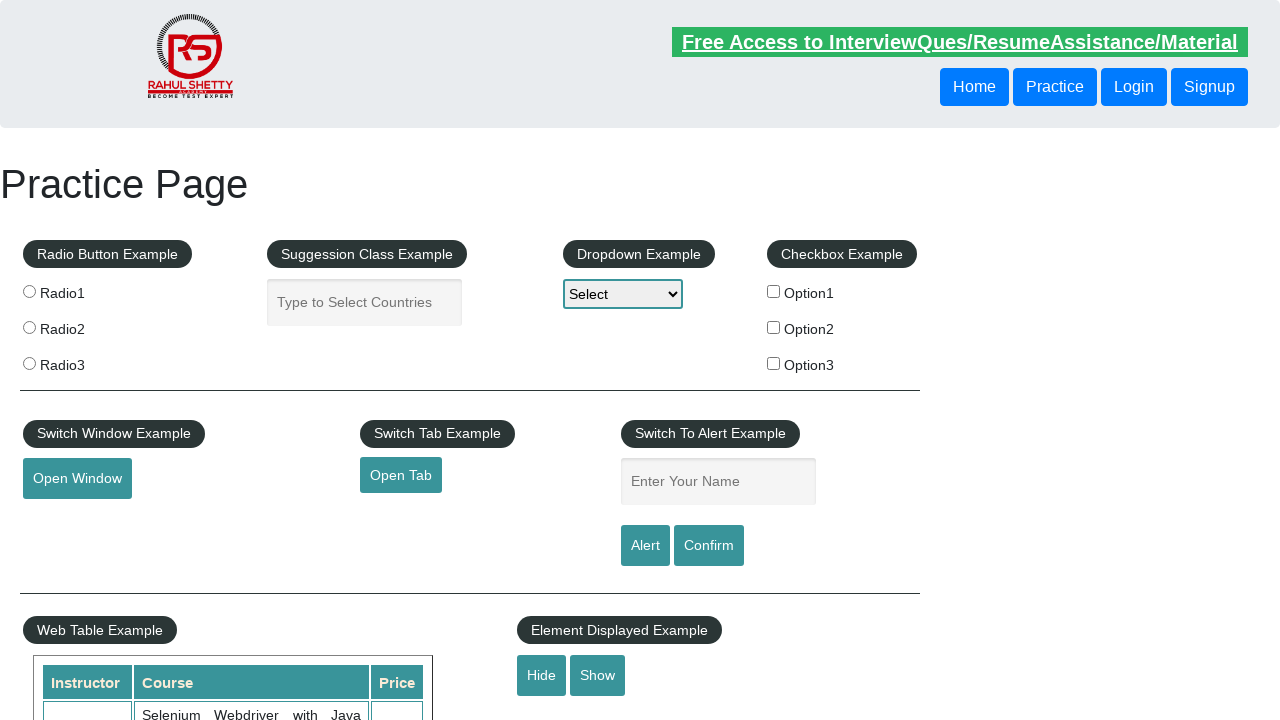

Clicked on the lifetime access link inside the iframe at (307, 360) on #courses-iframe >> internal:control=enter-frame >> li a[href*='lifetime-access']
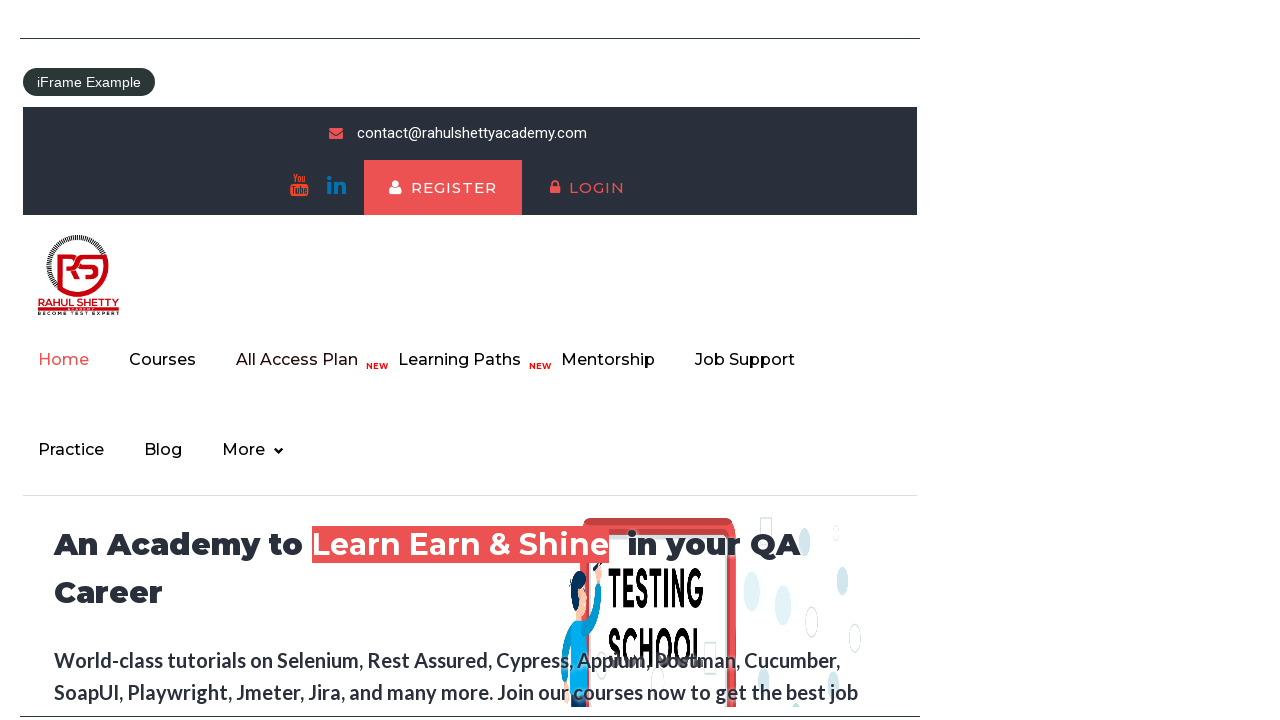

Waited 1000ms for content to load
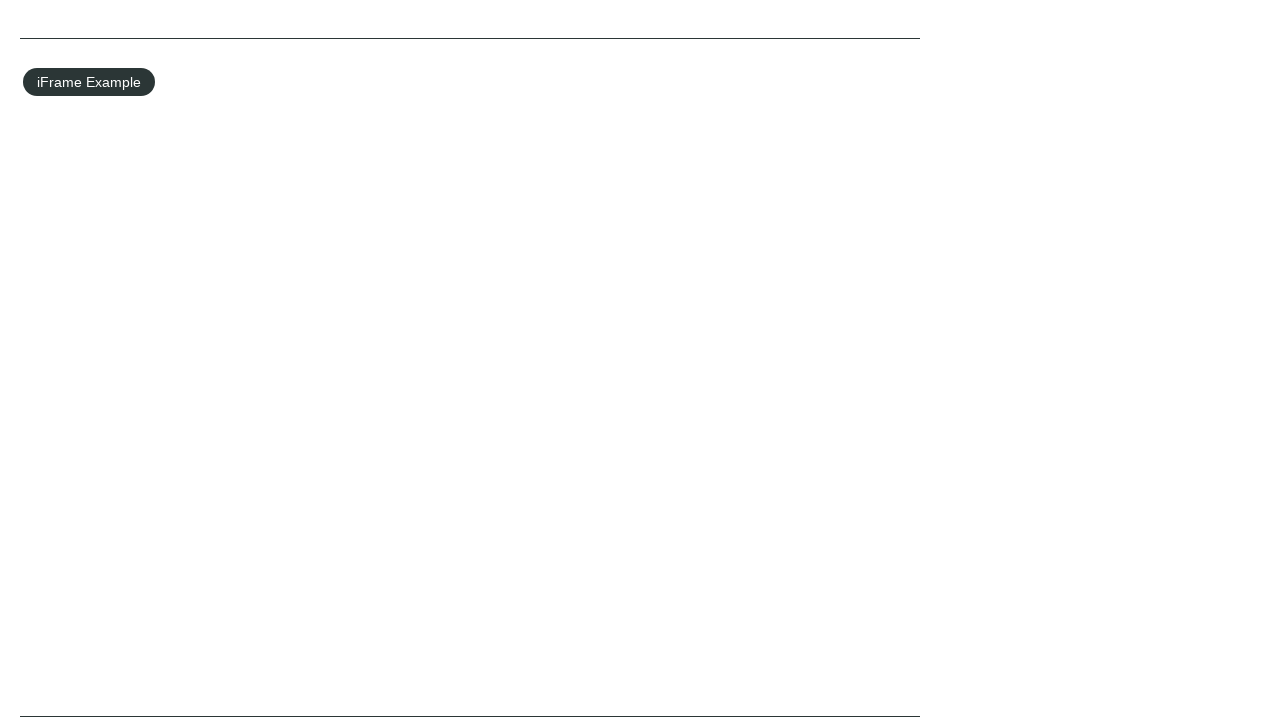

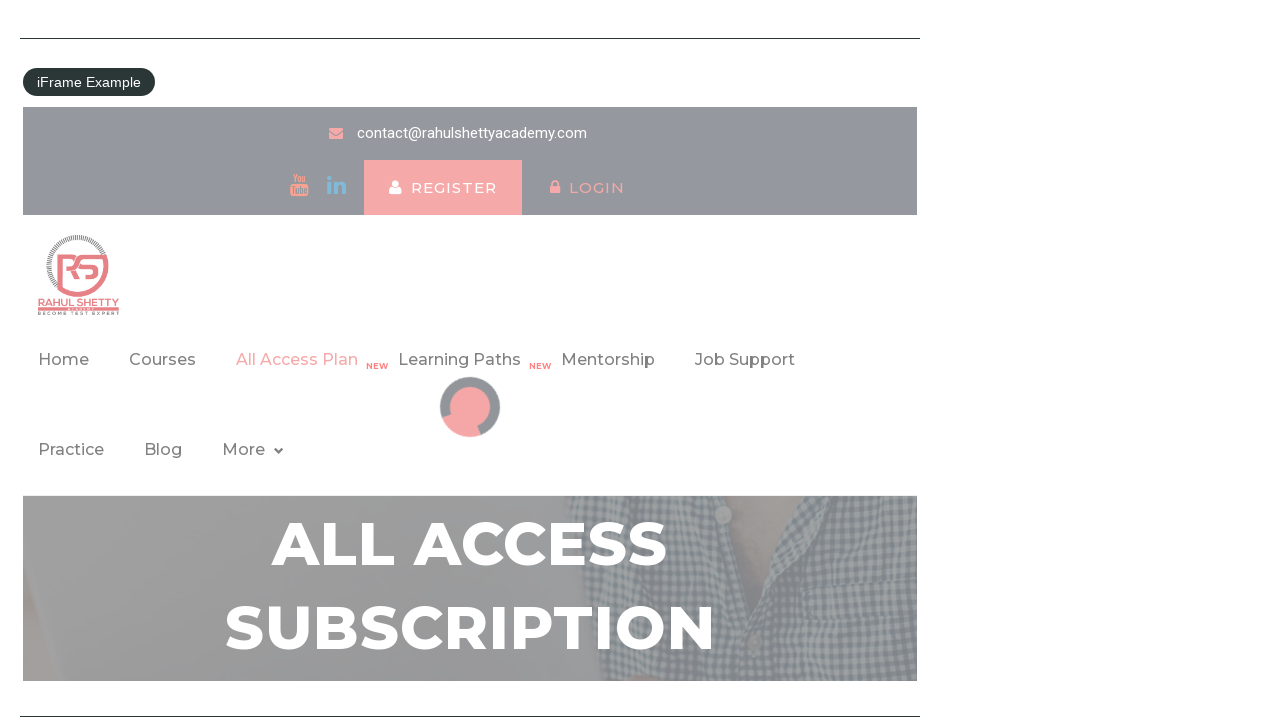